Tests double-click functionality on W3Schools demo page by entering text in a field, double-clicking a copy button, and verifying the text is copied to another field

Starting URL: https://www.w3schools.com/tags/tryit.asp?filename=tryhtml5_ev_ondblclick3

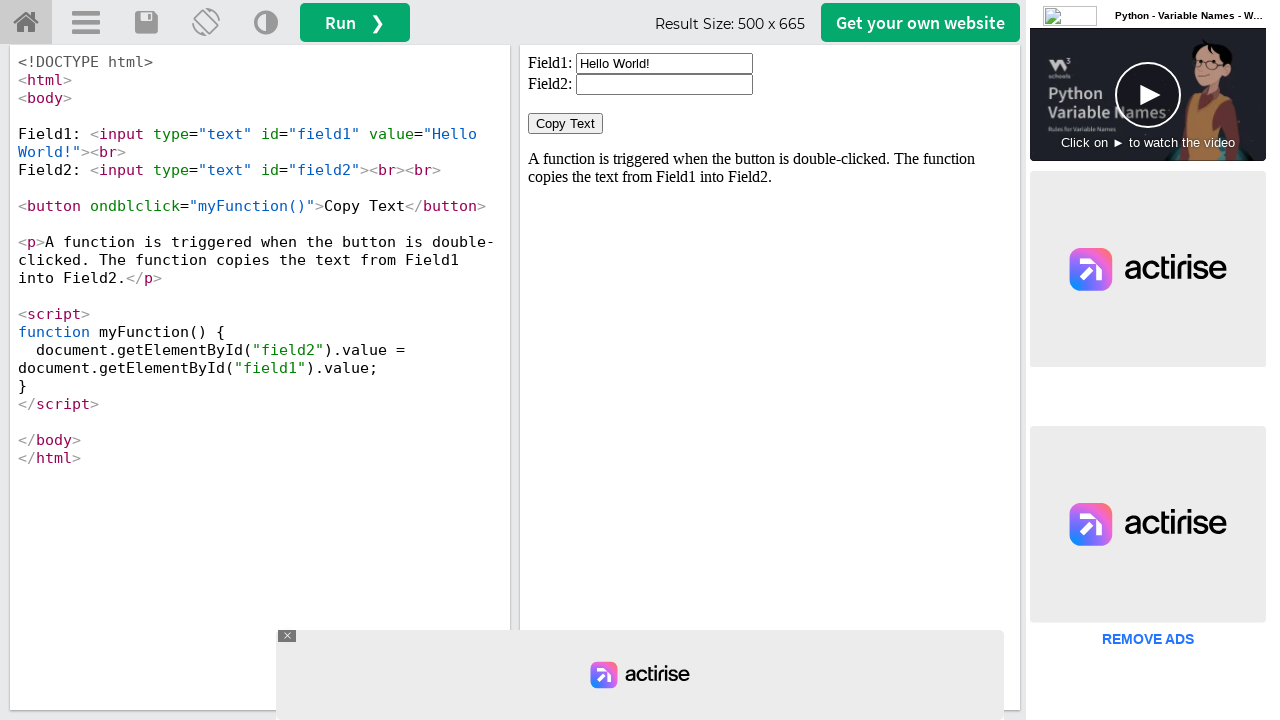

Located iframe#iframeResult containing the demo
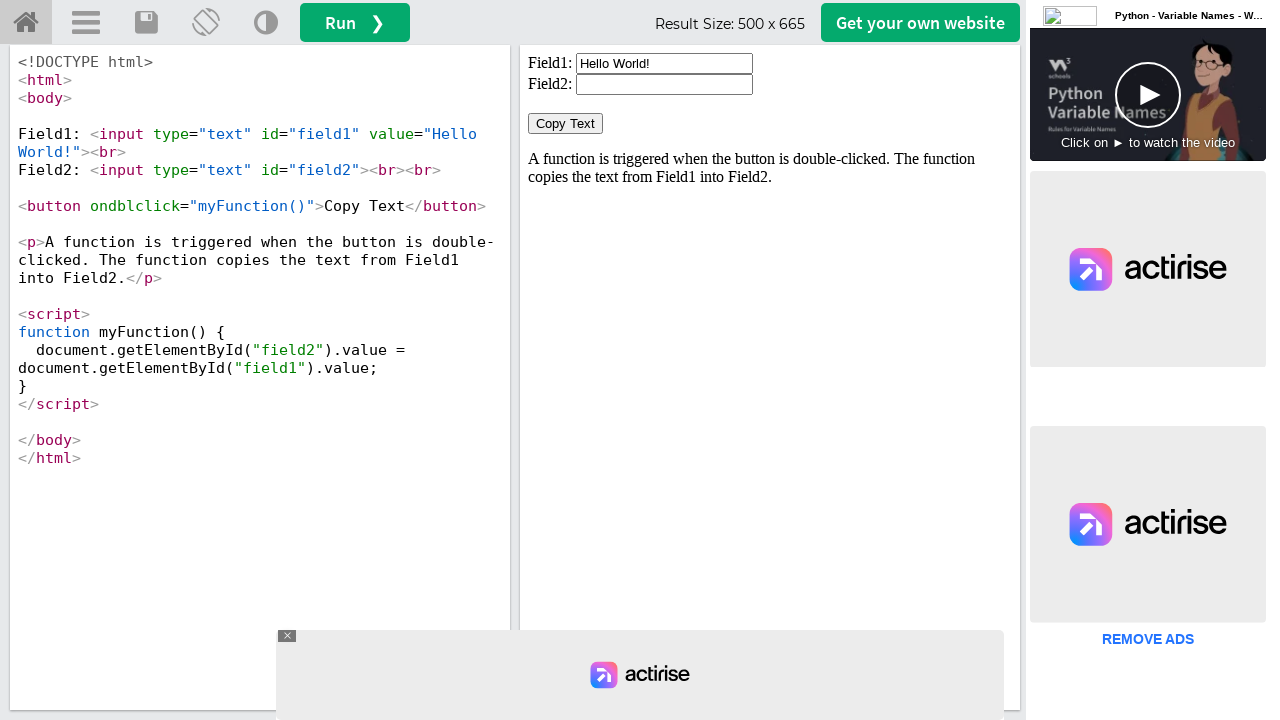

Cleared the first input field (field1) on iframe#iframeResult >> internal:control=enter-frame >> input#field1
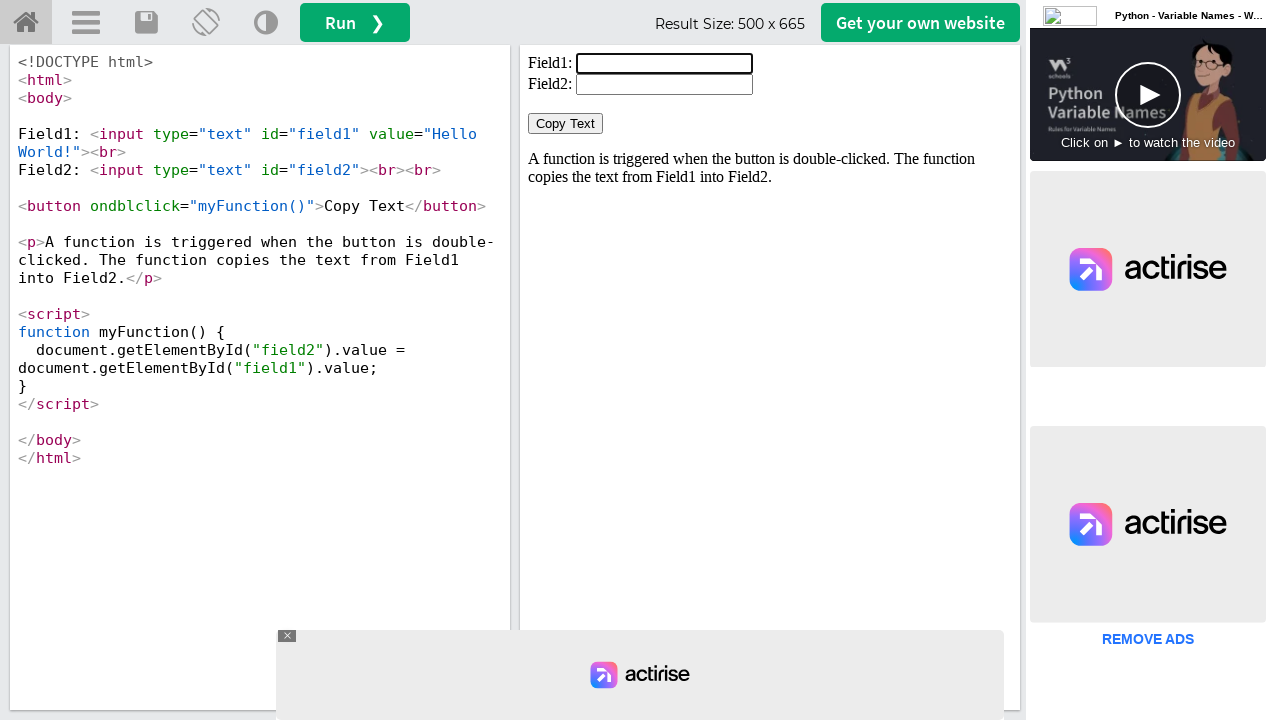

Filled field1 with text 'hello' on iframe#iframeResult >> internal:control=enter-frame >> input#field1
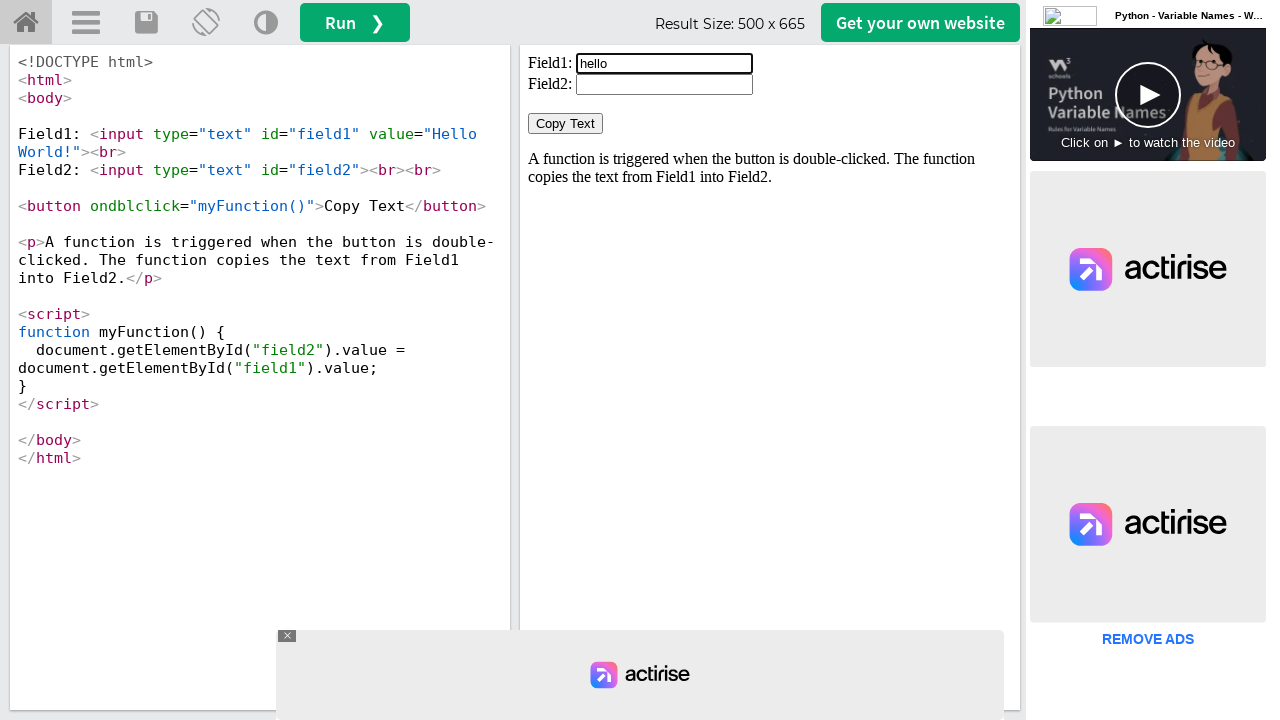

Double-clicked the 'Copy Text' button at (566, 124) on iframe#iframeResult >> internal:control=enter-frame >> button:has-text('Copy Tex
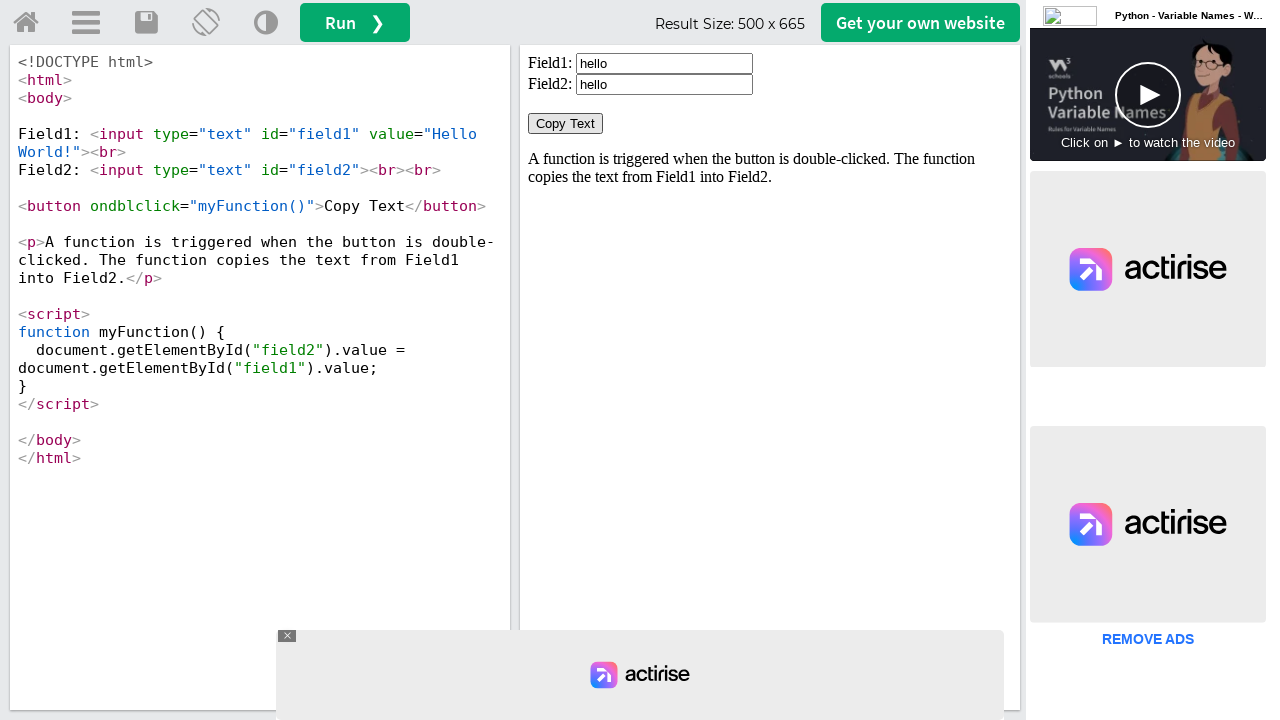

Retrieved value from field2 to verify copy operation
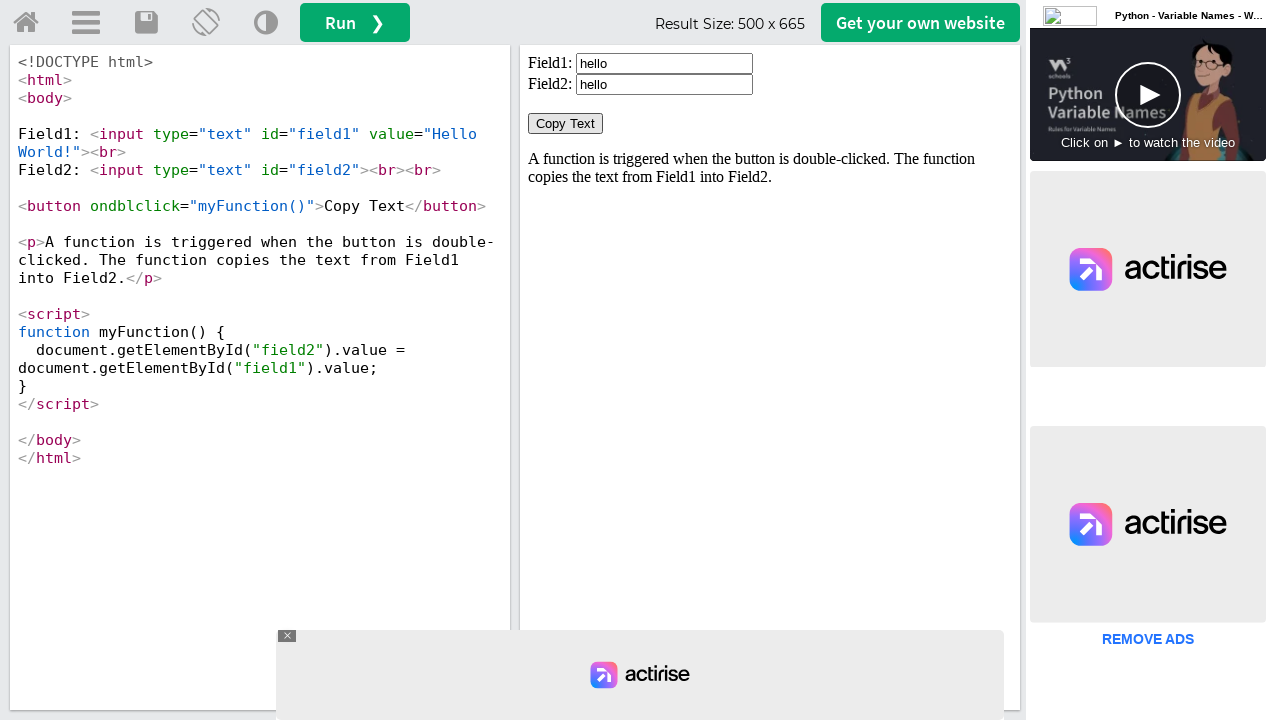

Verified that text 'hello' was correctly copied to field2
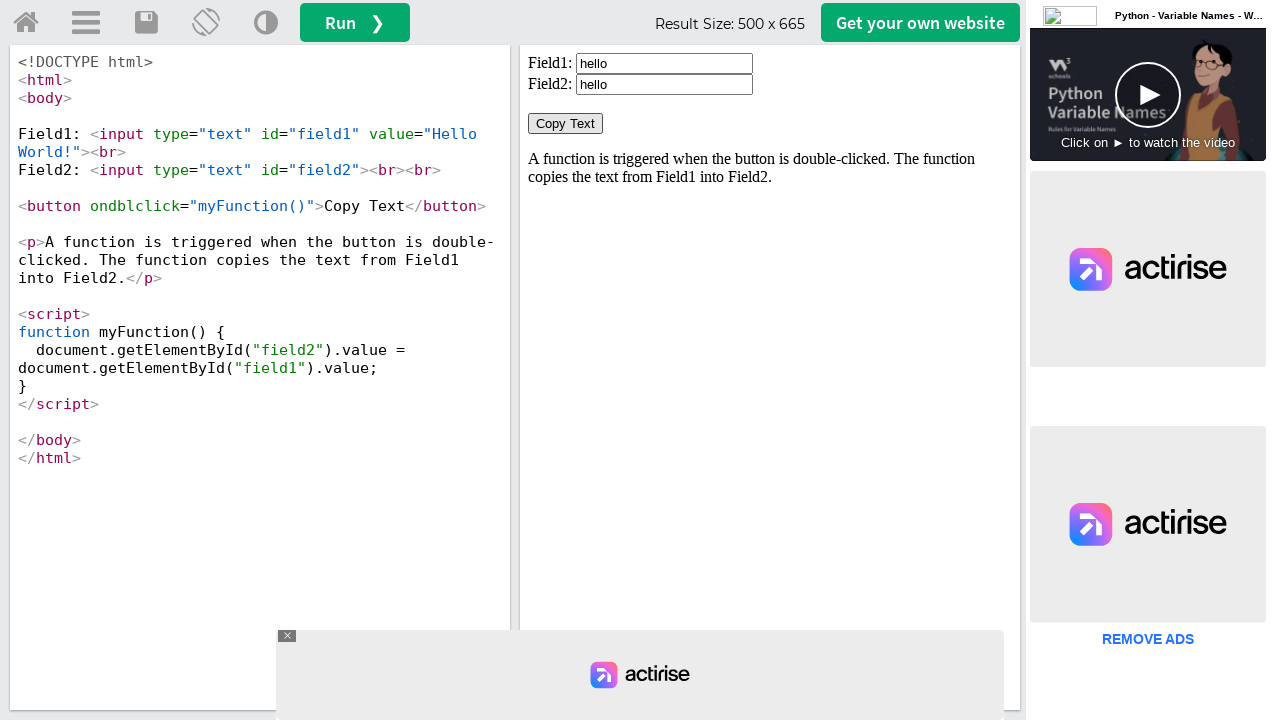

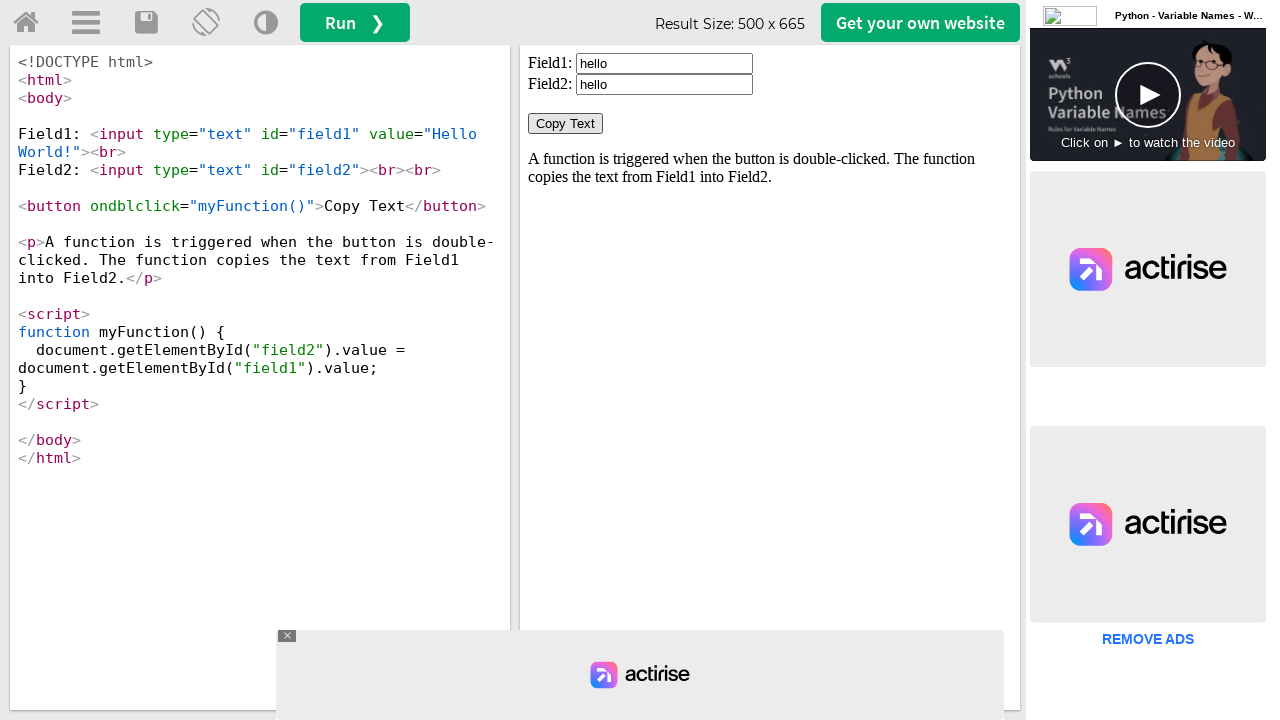